Navigates to JPL Space image gallery and clicks the button to view the full featured image

Starting URL: https://data-class-jpl-space.s3.amazonaws.com/JPL_Space/index.html

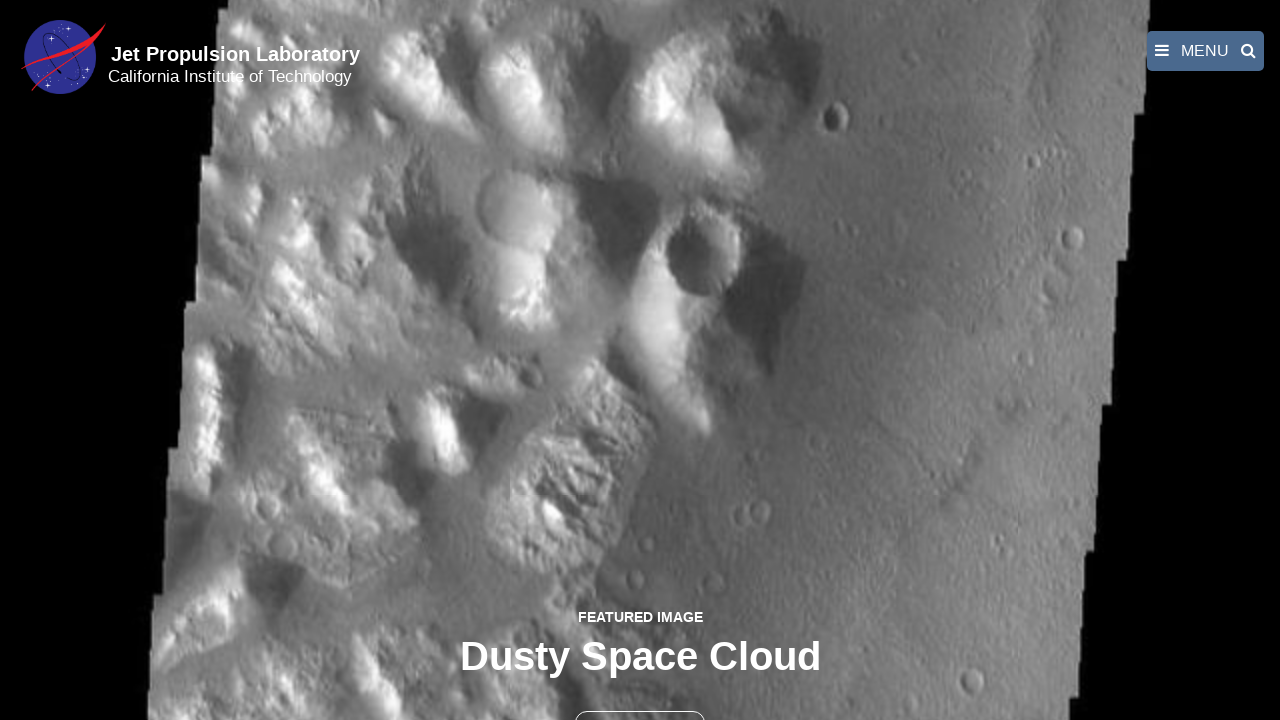

Navigated to JPL Space image gallery
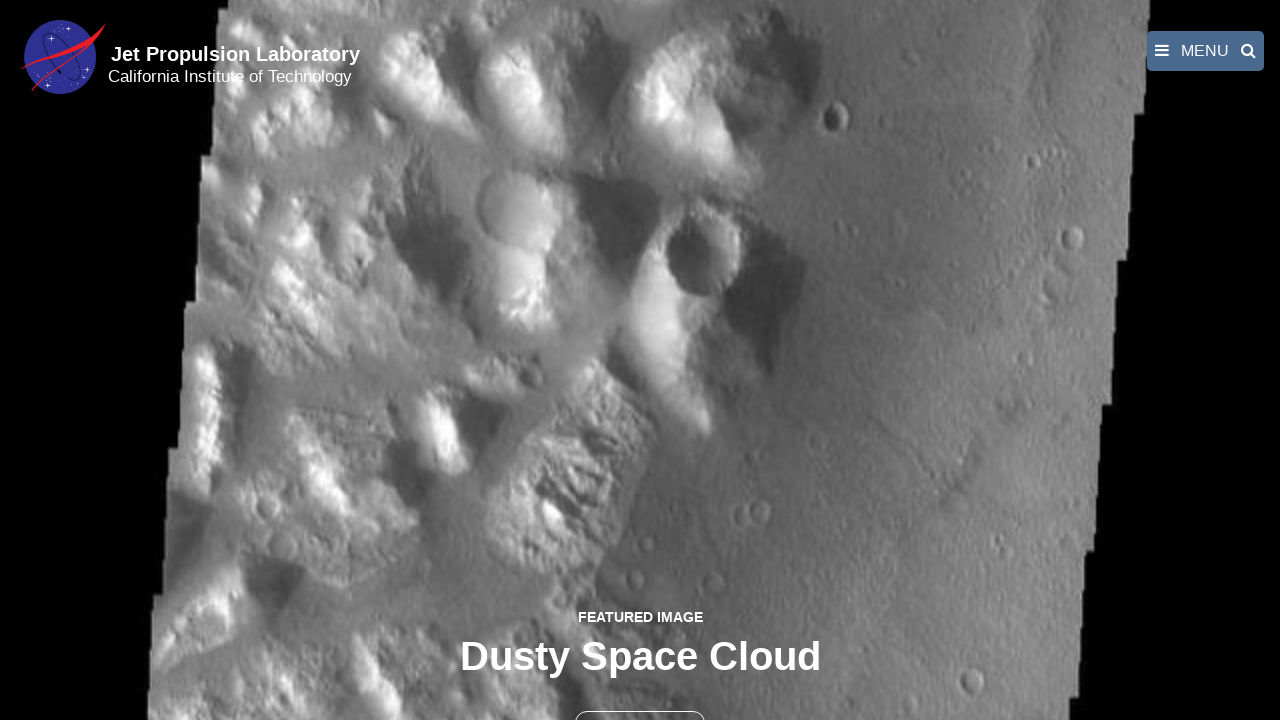

Clicked the button to view full featured image at (640, 699) on button >> nth=1
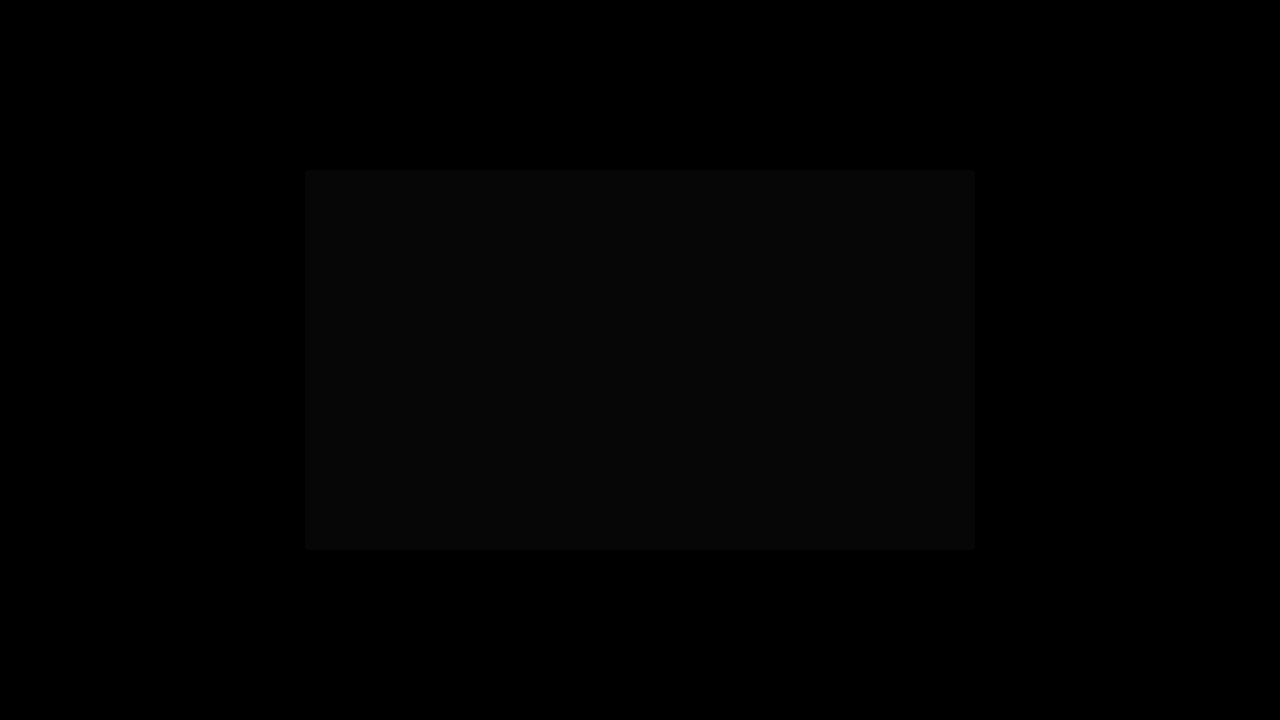

Full featured image displayed in fancybox
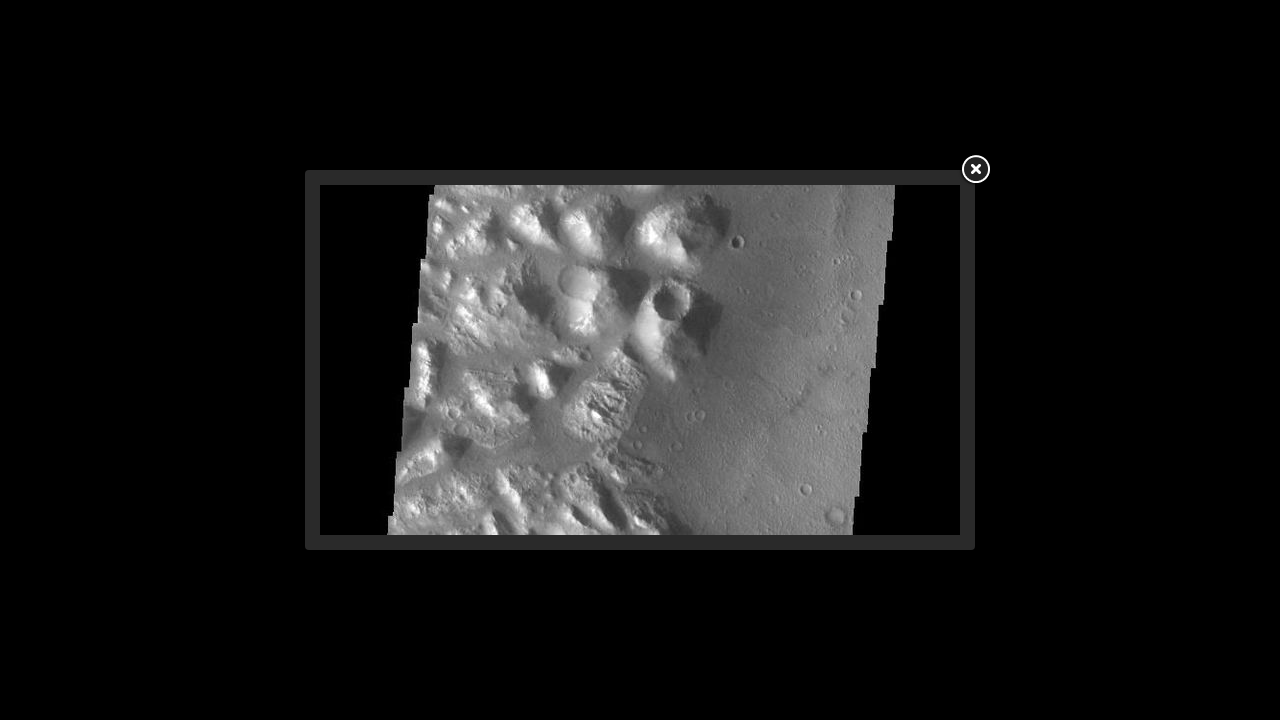

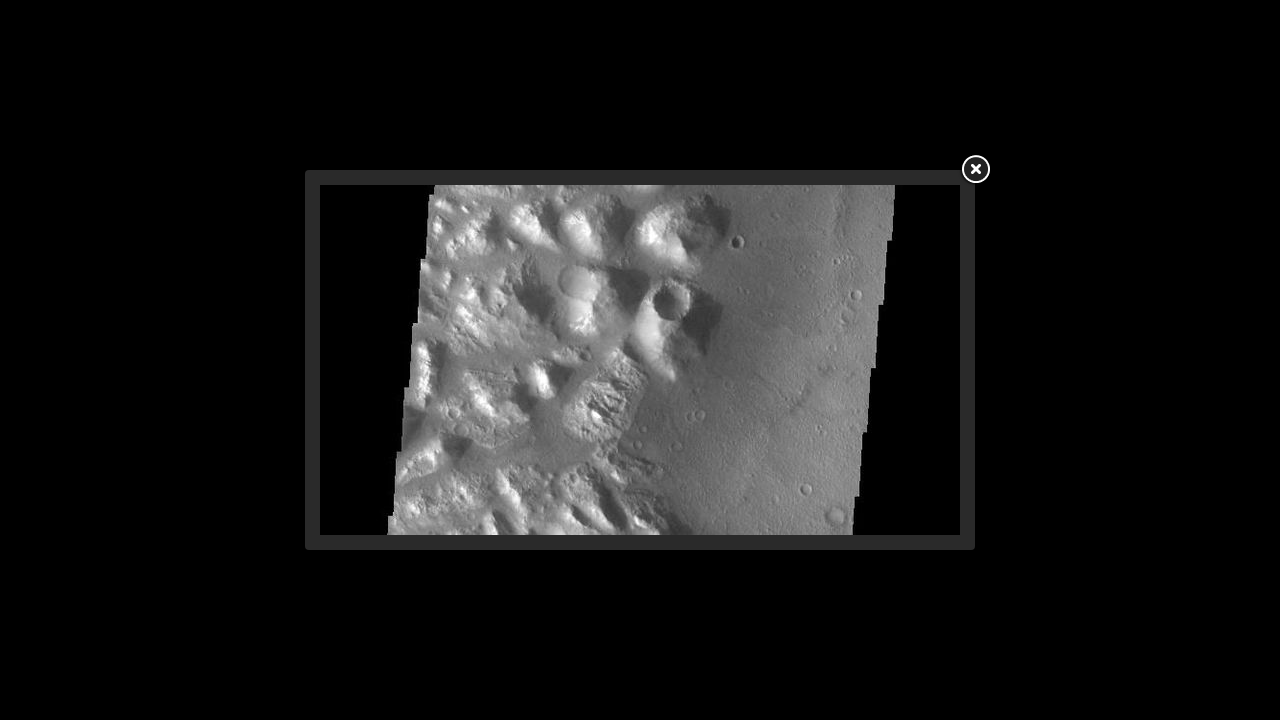